Tests checkbox functionality by verifying a checkbox is initially unchecked, clicking it, and verifying it becomes checked

Starting URL: https://rahulshettyacademy.com/dropdownsPractise/

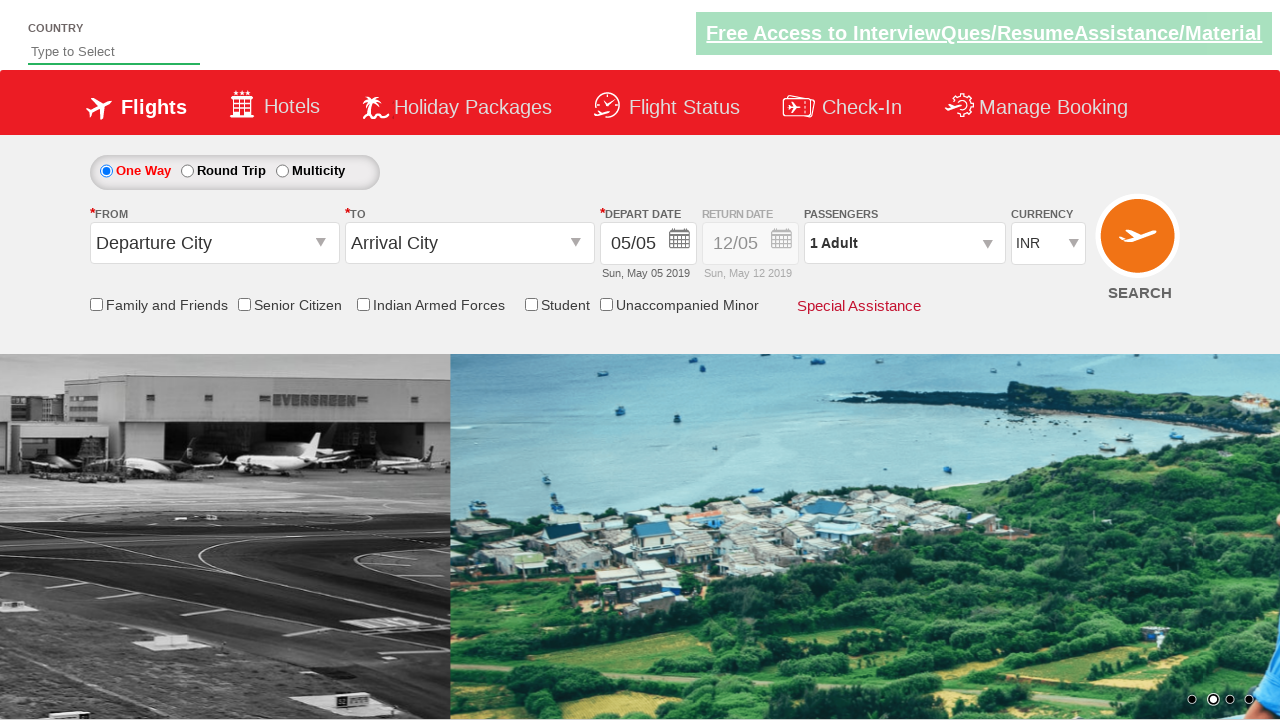

Located the friends and family checkbox element
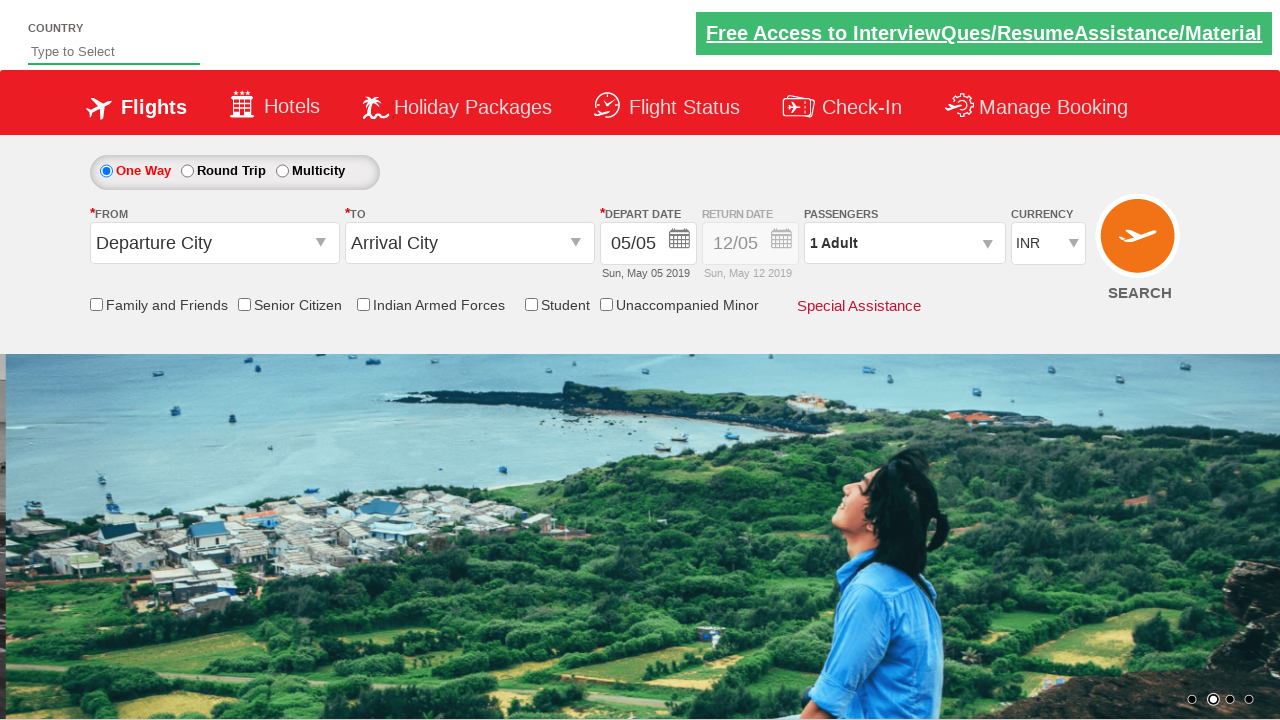

Verified that the checkbox is initially unchecked
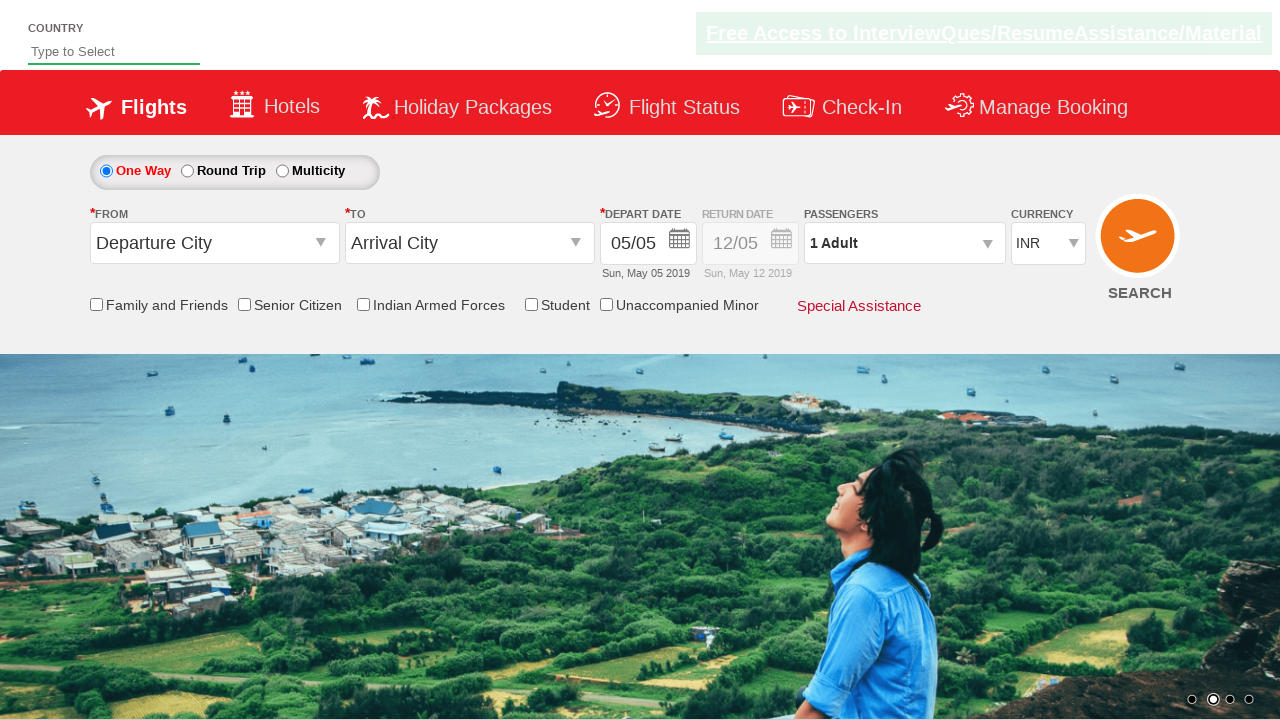

Clicked the friends and family checkbox at (96, 304) on input[id*='friendsandfamily']
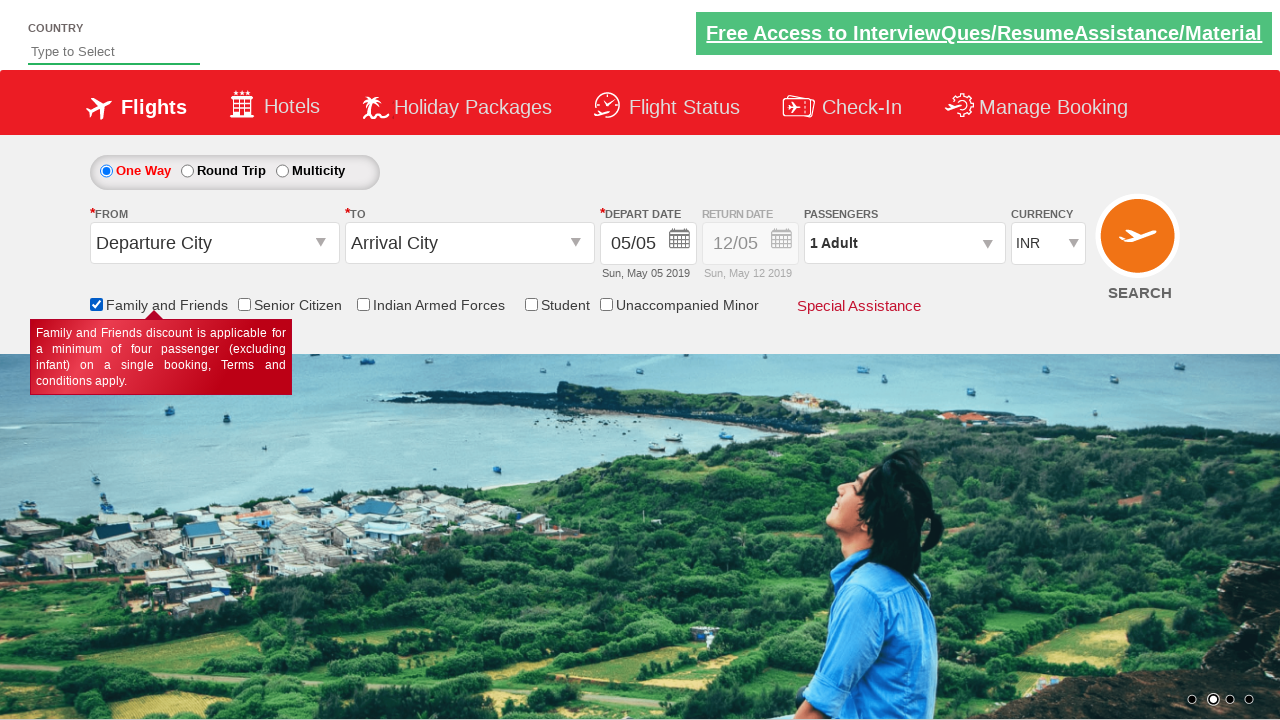

Verified that the checkbox is now checked
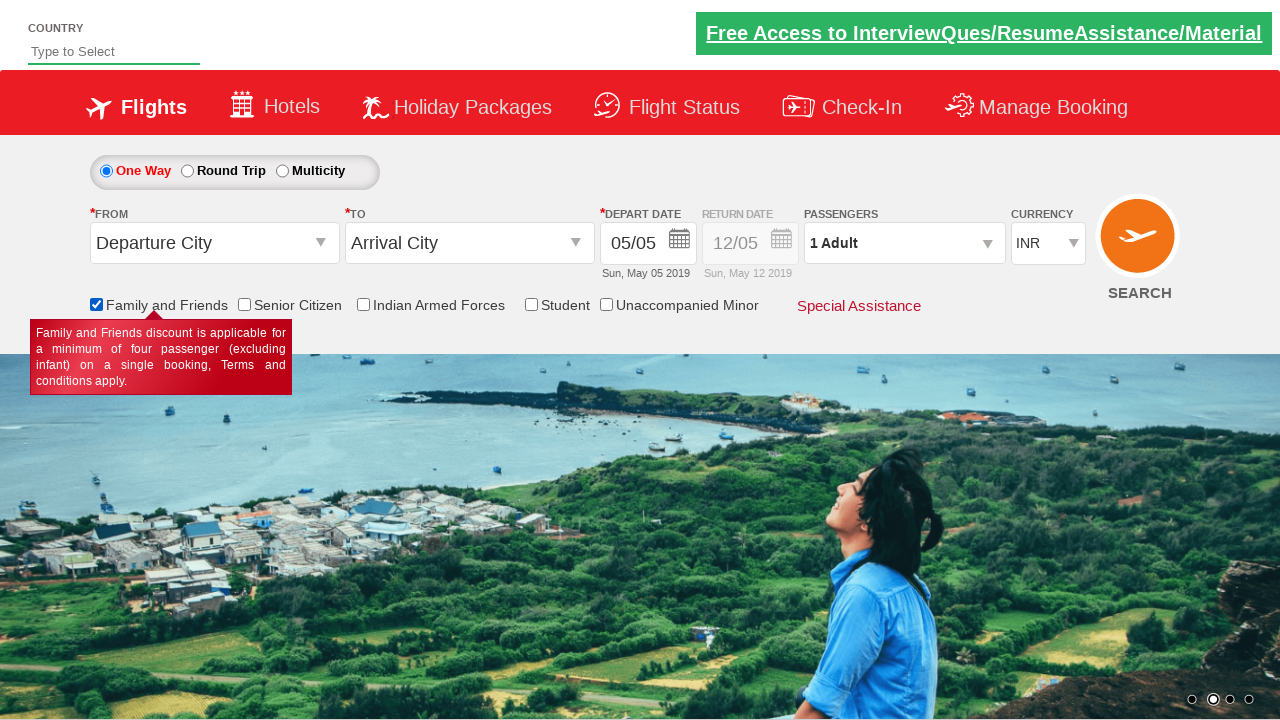

Counted total checkboxes on the page: 6
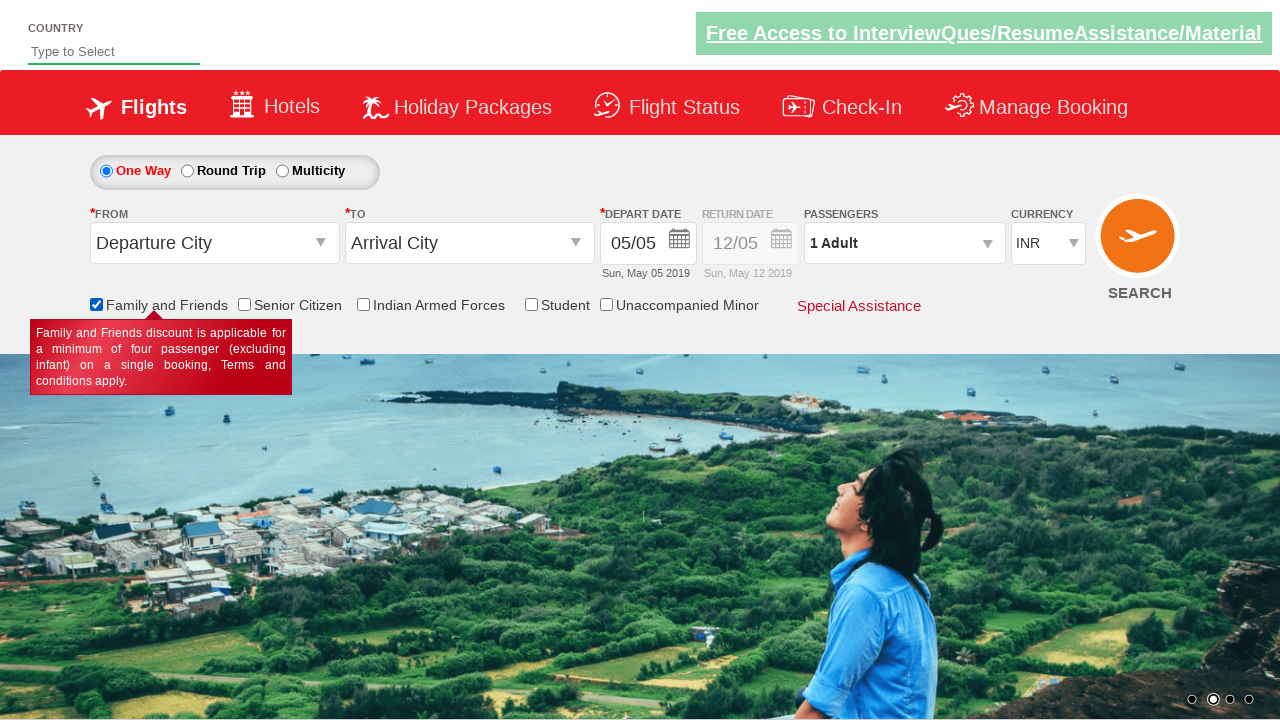

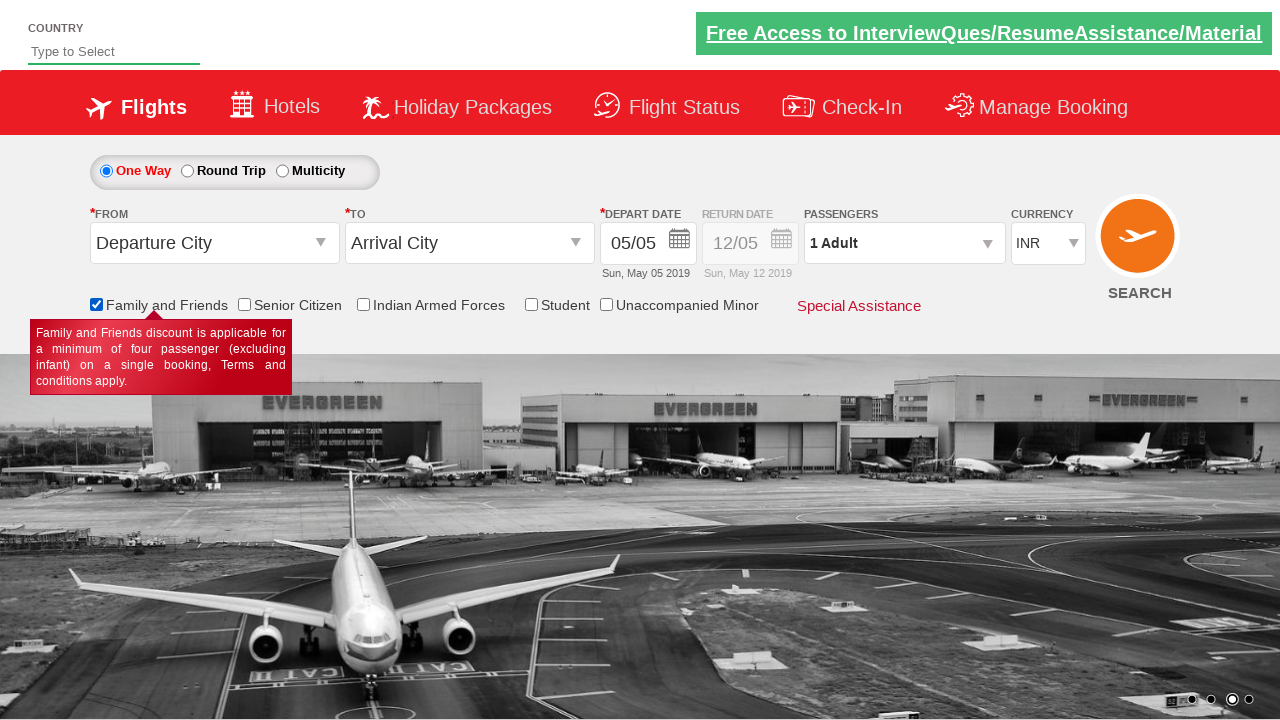